Navigates to a login practice page and loads it (minimal test with no further actions)

Starting URL: https://rahulshettyacademy.com/loginpagePractise/

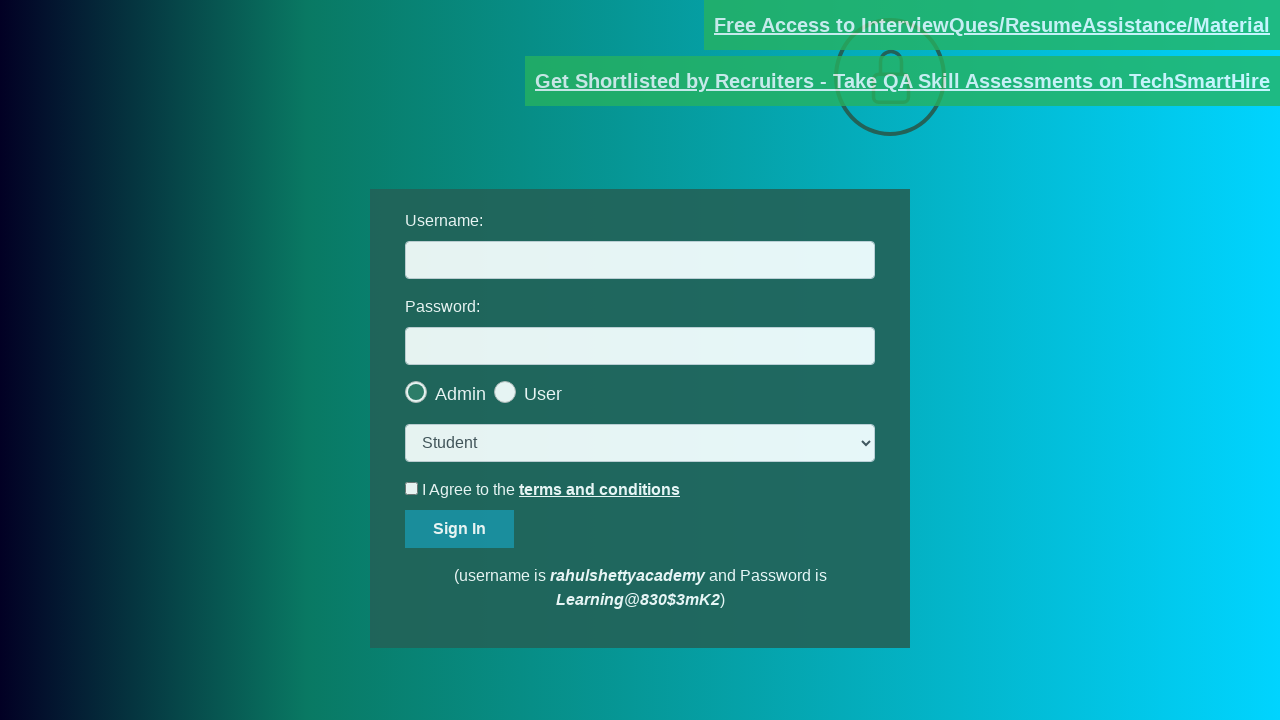

Page loaded successfully - DOM content fully rendered on login practice page
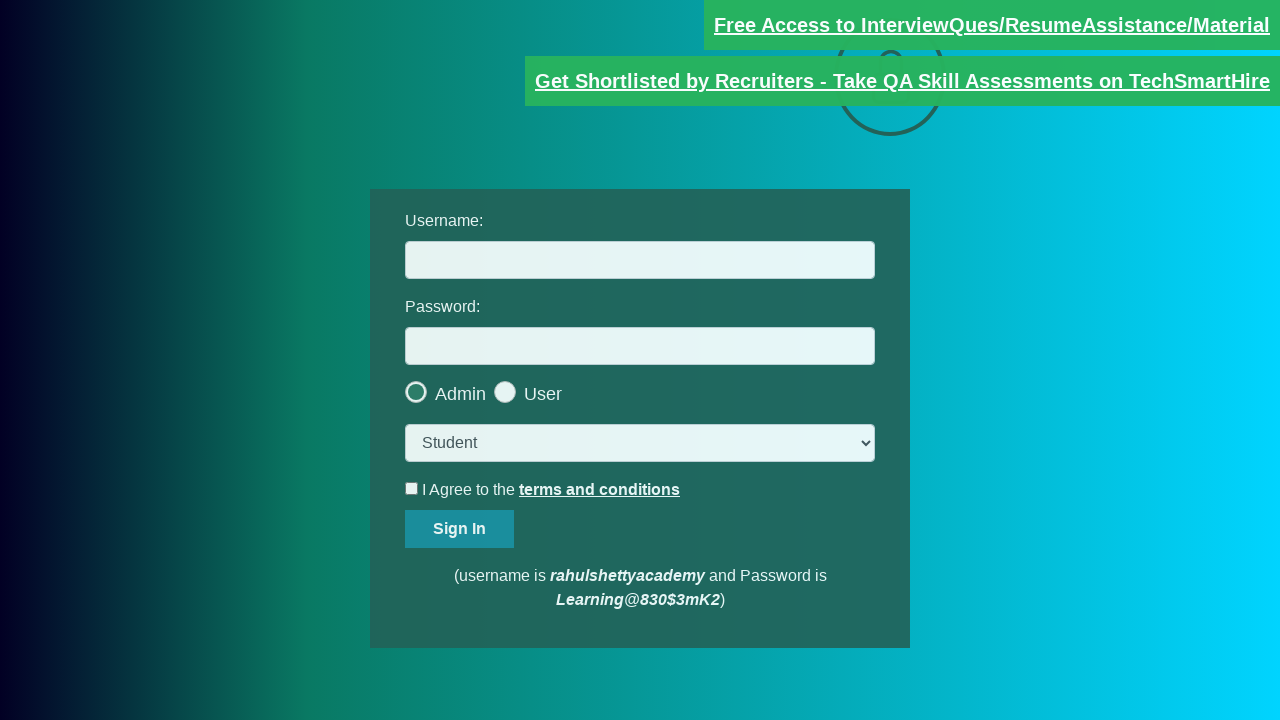

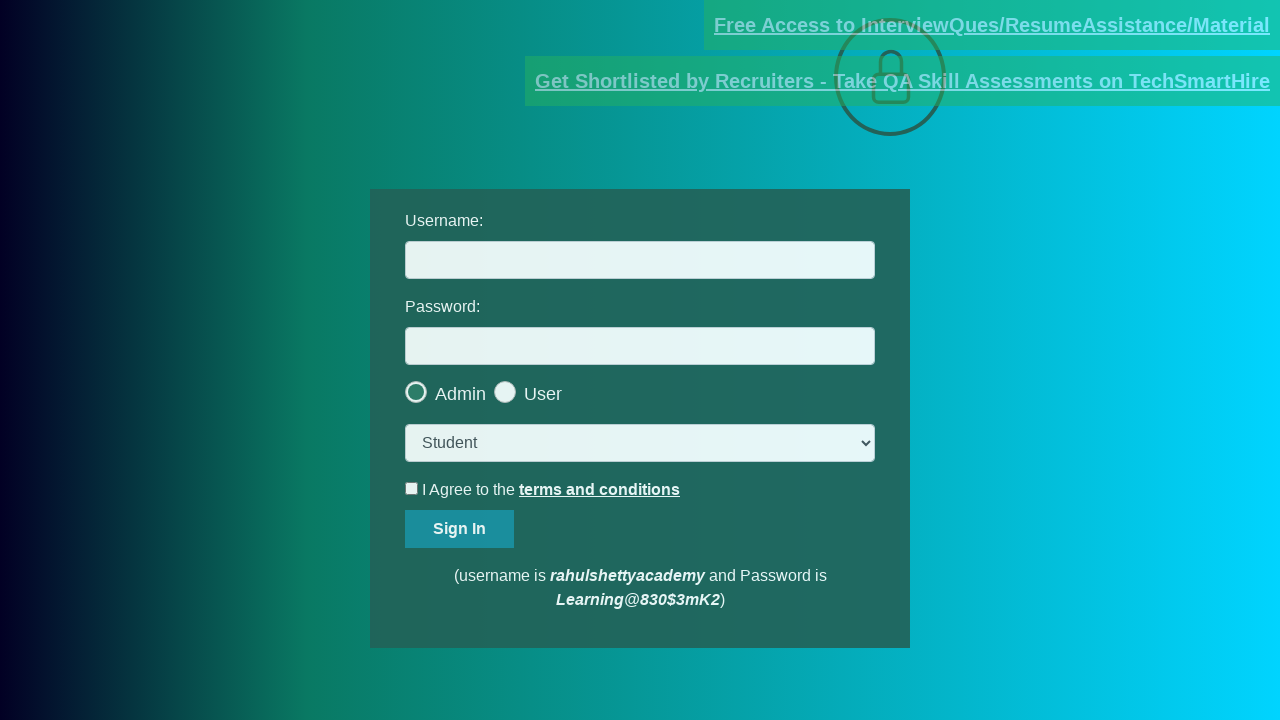